Tests alert handling functionality by triggering different types of alerts (accept and dismiss) and interacting with them

Starting URL: https://www.rahulshettyacademy.com/AutomationPractice/

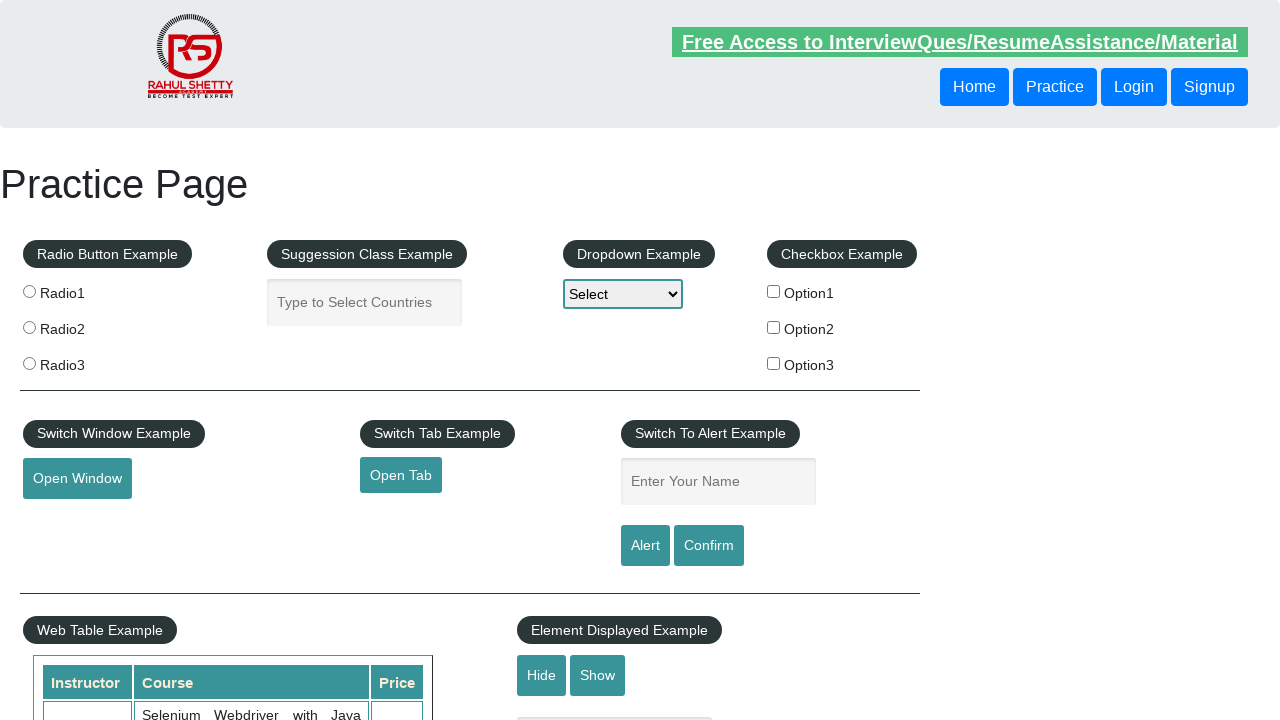

Filled name field with 'Francisco de Miguel Arroyo' on #name
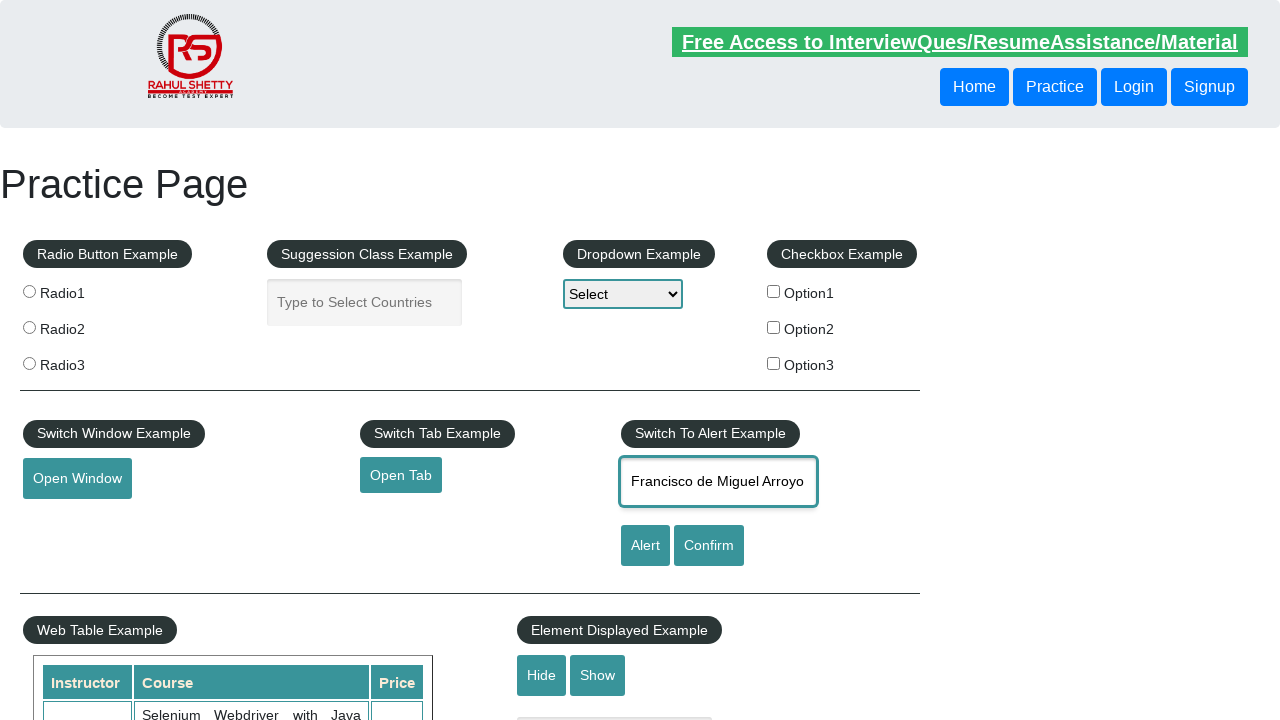

Clicked alert button to trigger first alert at (645, 546) on #alertbtn
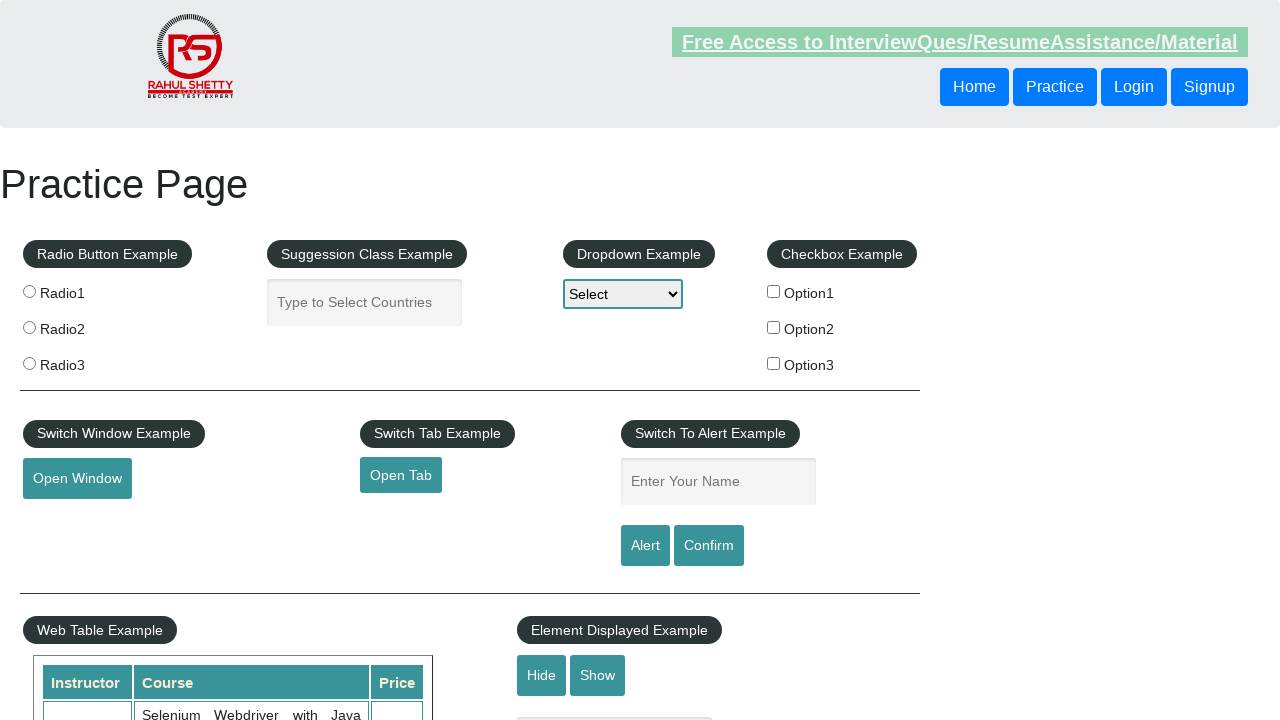

Set up dialog handler to accept alert
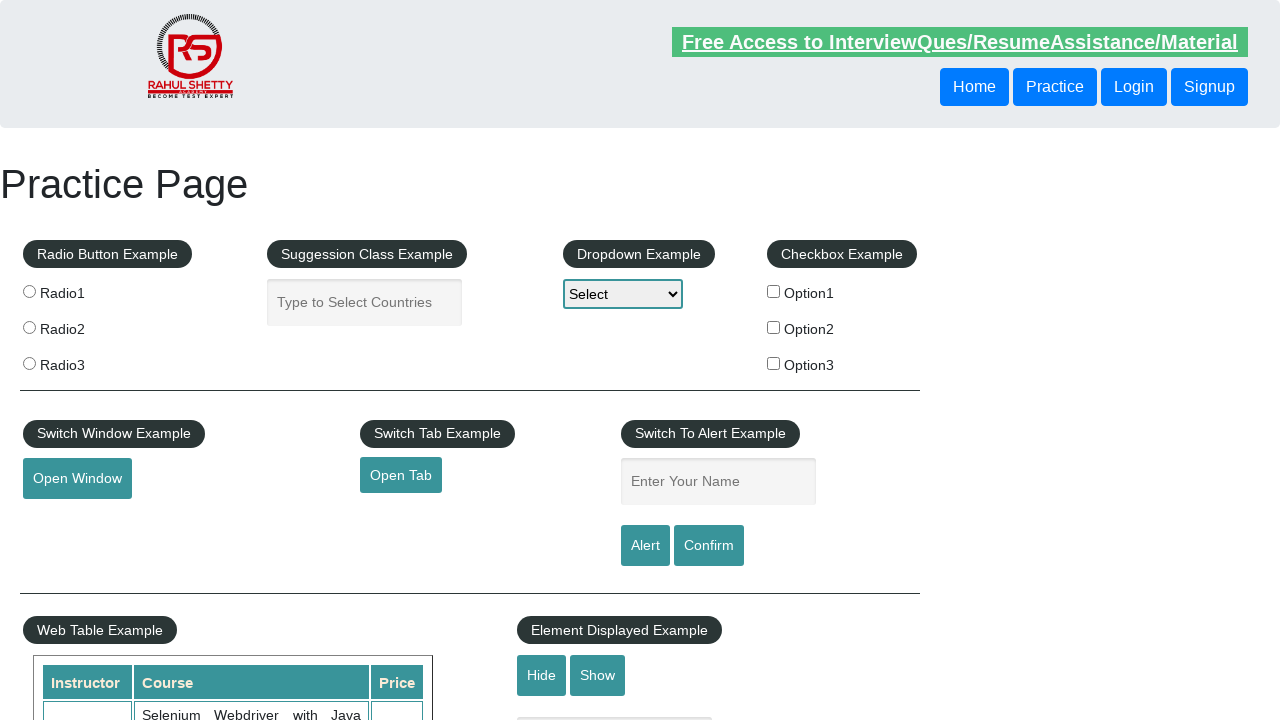

Clicked confirm button to trigger confirmation alert at (709, 546) on #confirmbtn
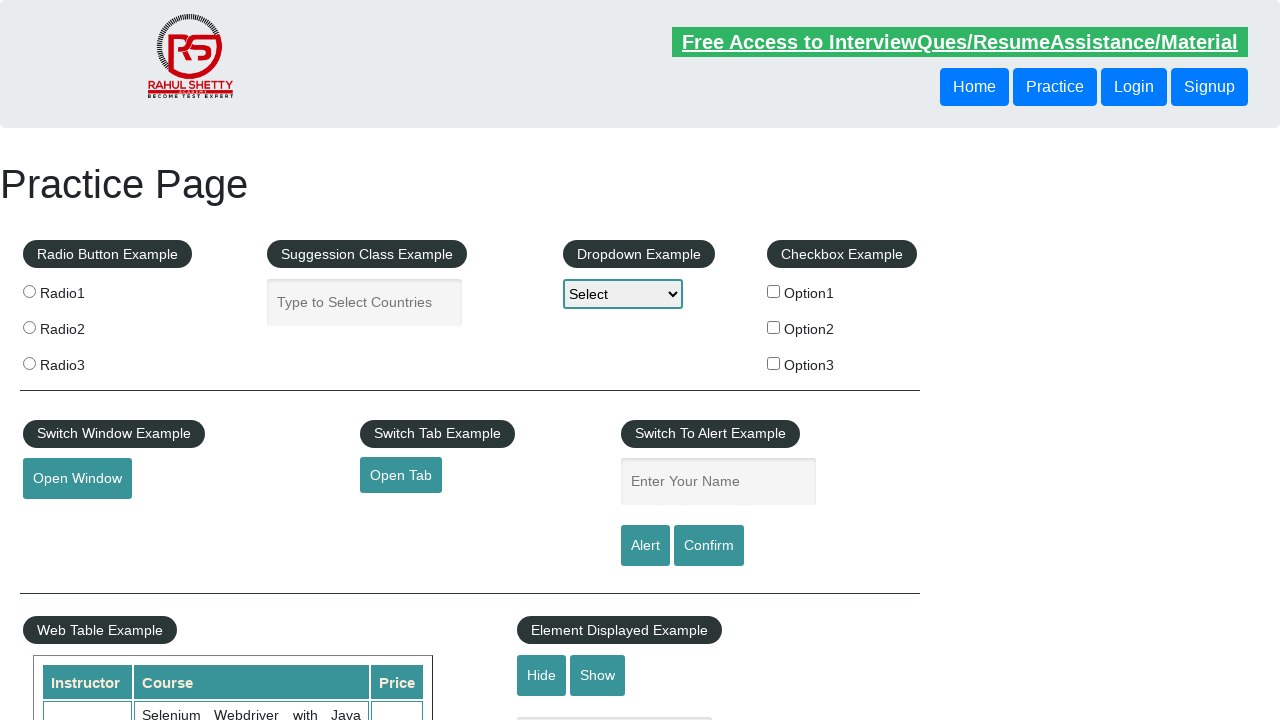

Set up dialog handler to dismiss confirmation alert
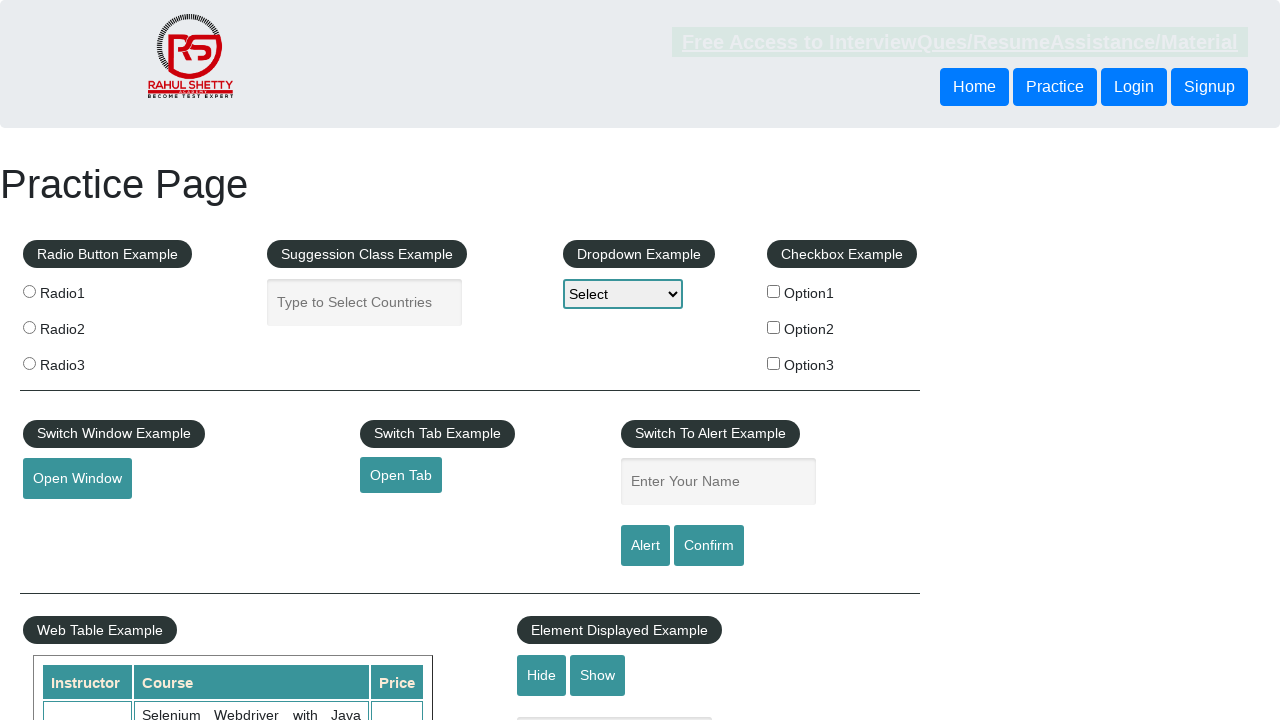

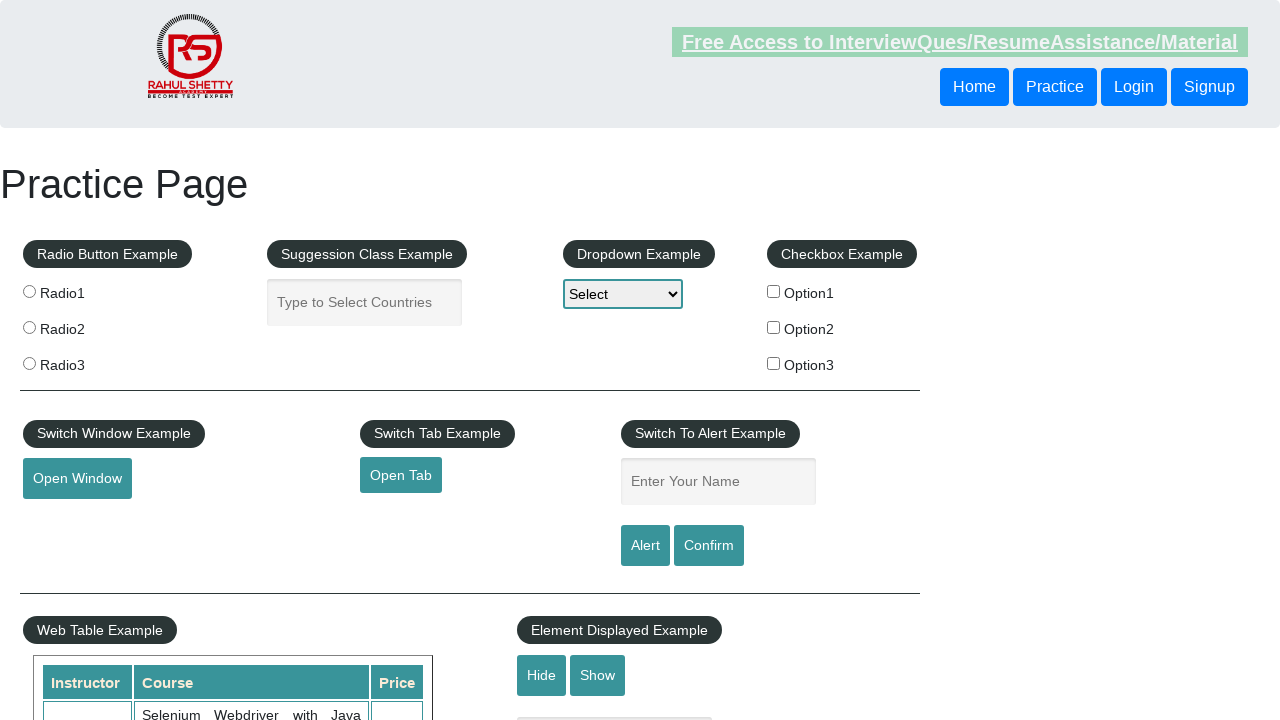